Tests double-click functionality by navigating to Elements section, clicking Buttons, and performing a double-click on a button to verify the success message

Starting URL: https://demoqa.com/

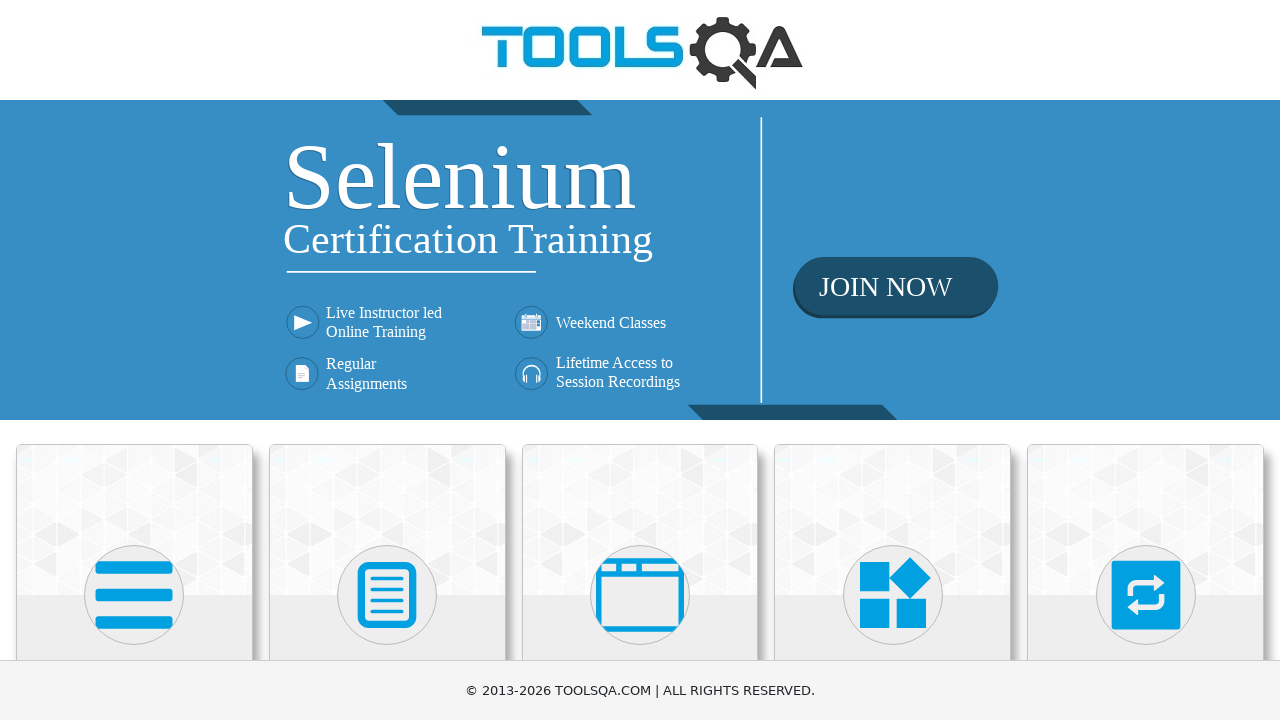

Clicked on Elements card at (134, 360) on xpath=//h5[text()='Elements']
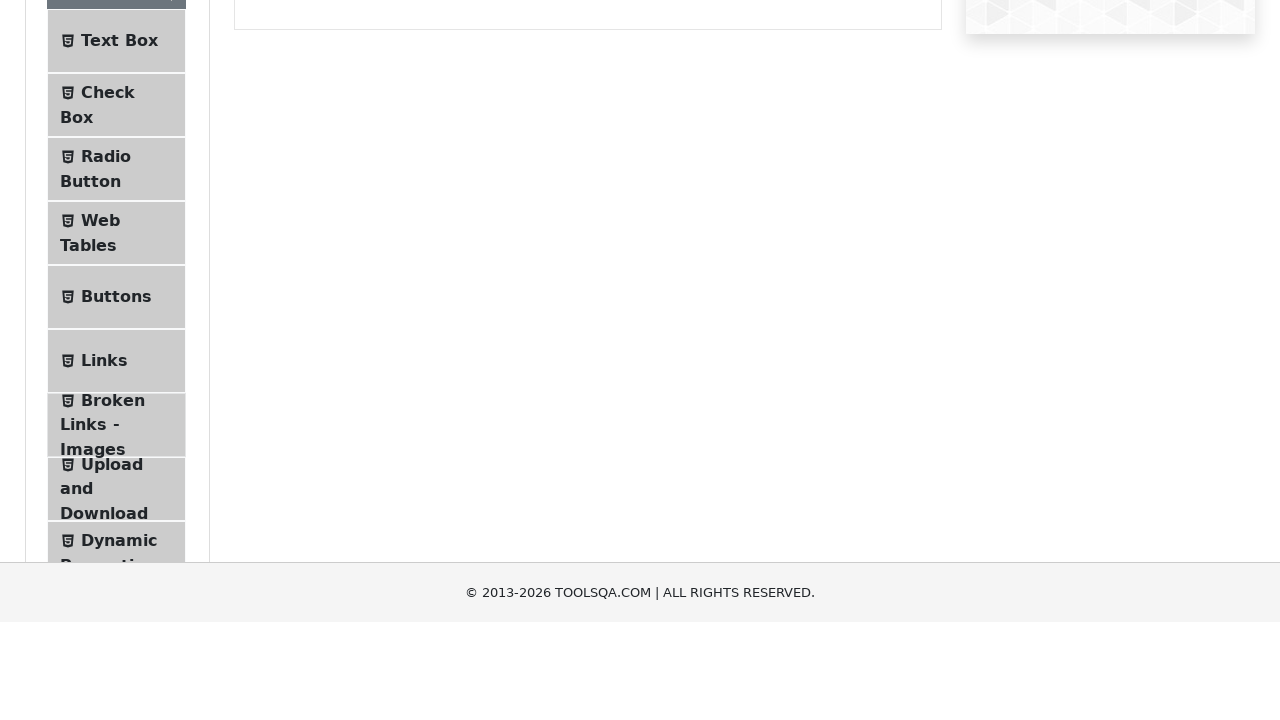

Clicked on Buttons menu item at (116, 517) on xpath=//span[text() = 'Buttons']
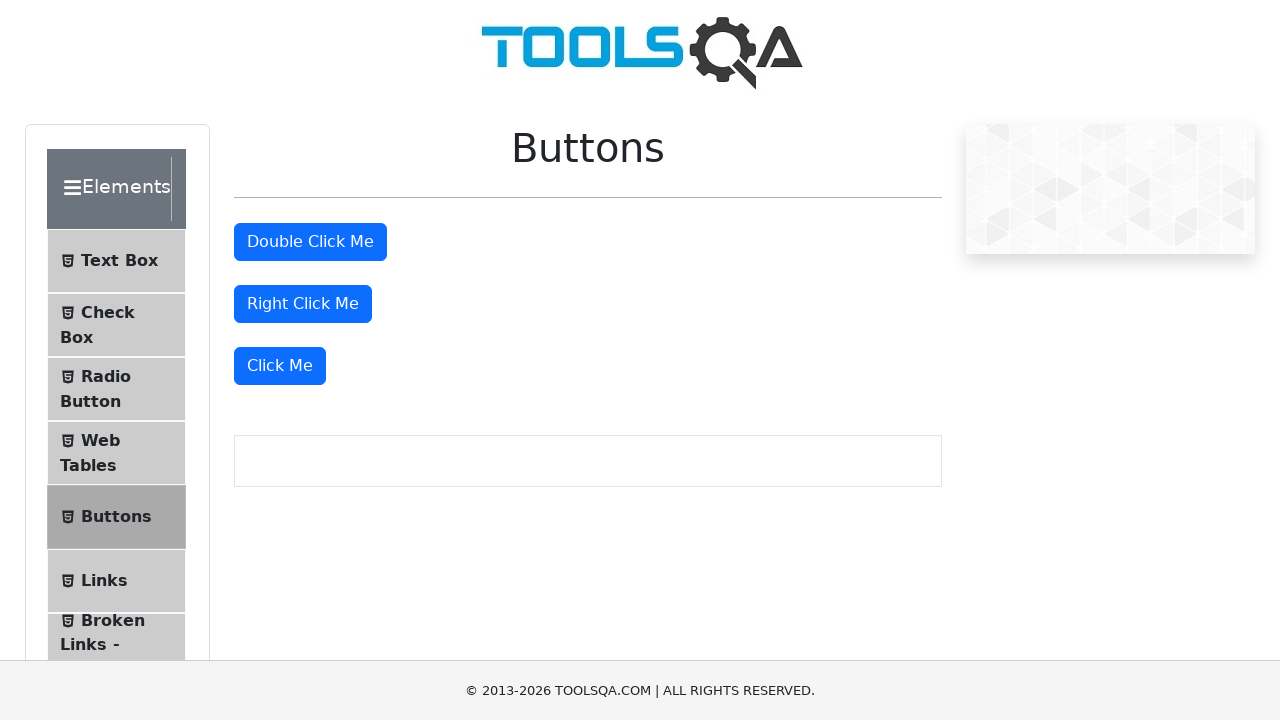

Performed double-click on the button at (310, 242) on #doubleClickBtn
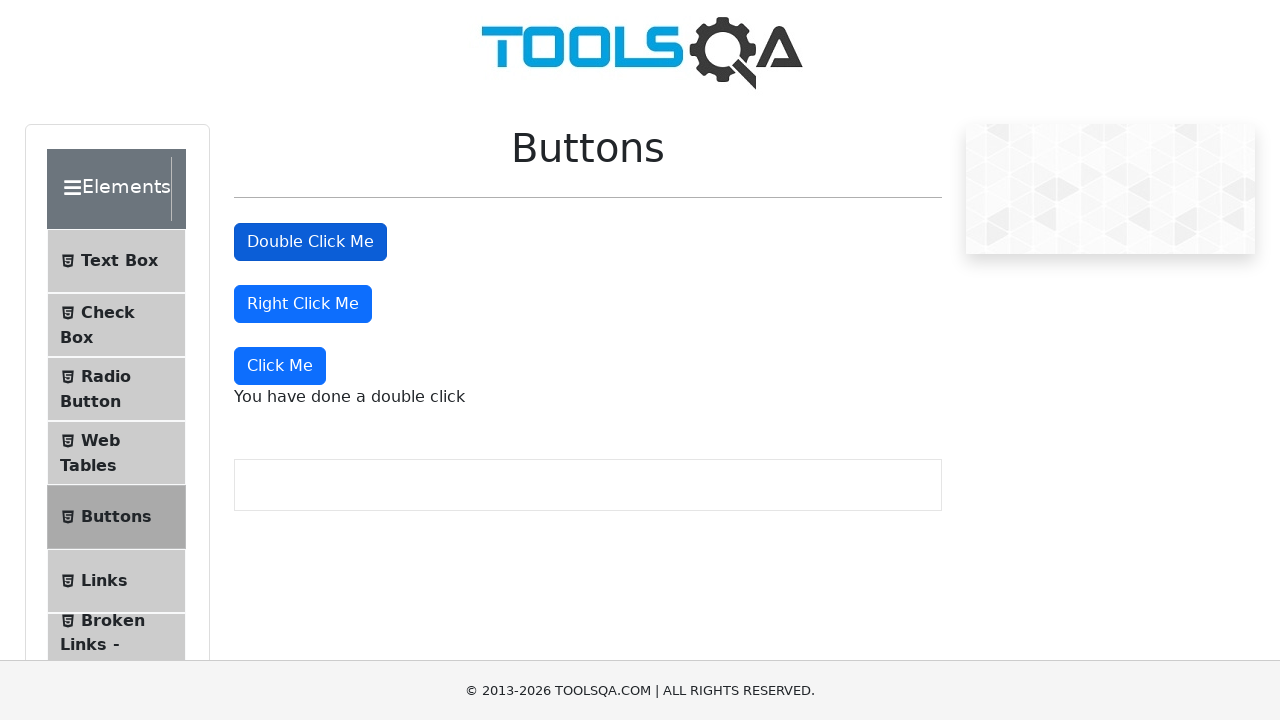

Double-click success message appeared
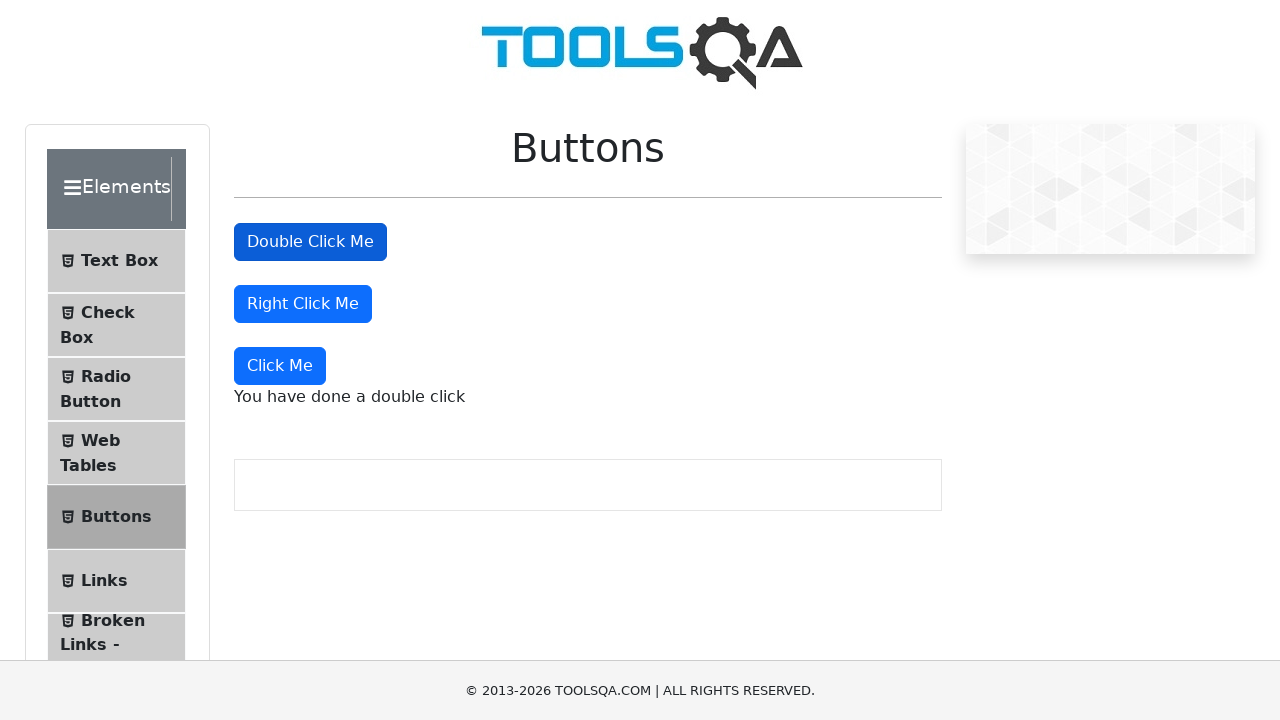

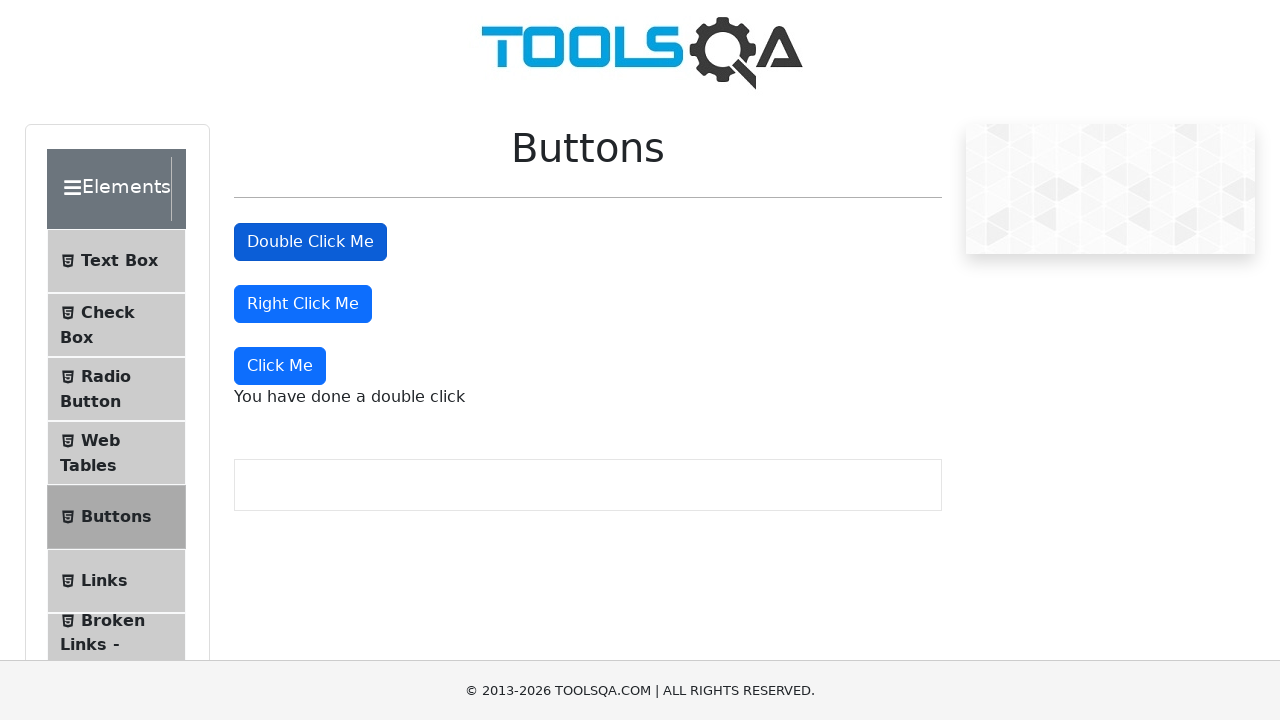